Tests form interactions on a practice page by filling a text input, selecting a radio button, and checking multiple checkboxes

Starting URL: https://awesomeqa.com/practice.html

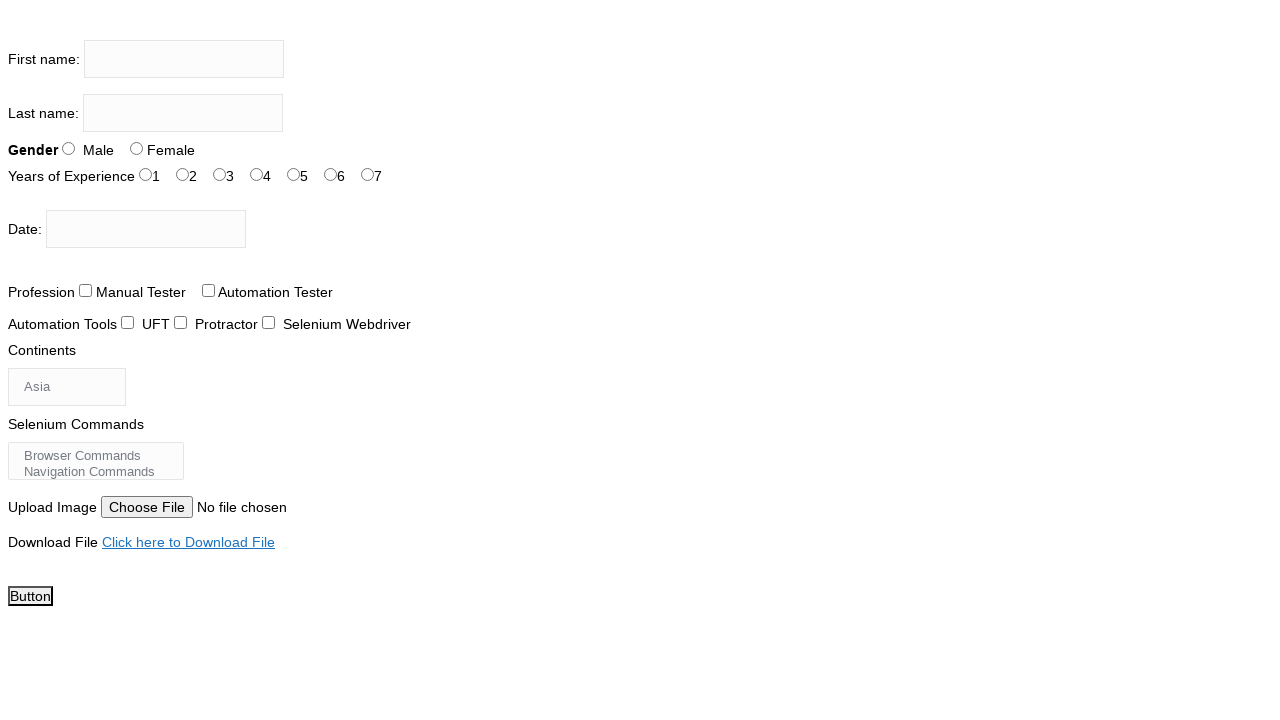

Filled firstname input field with 'the testing academy' on input[name='firstname']
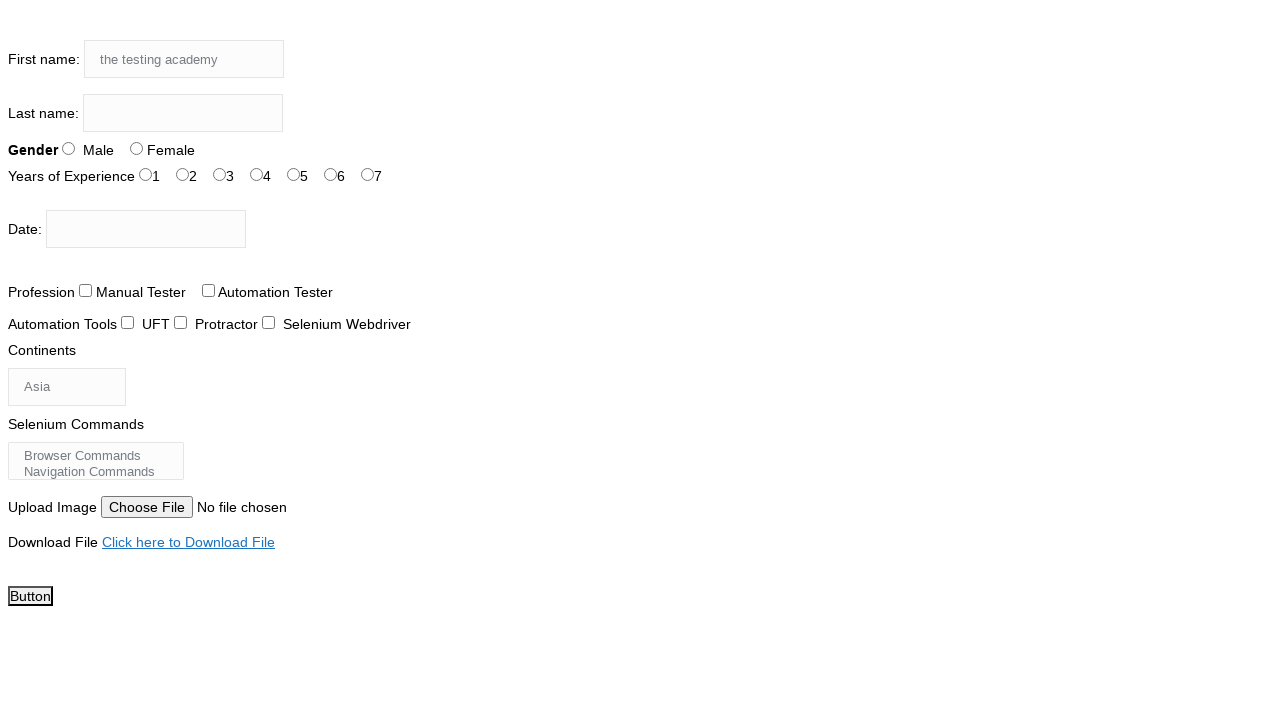

Selected radio button for sex option 1 at (136, 148) on #sex-1
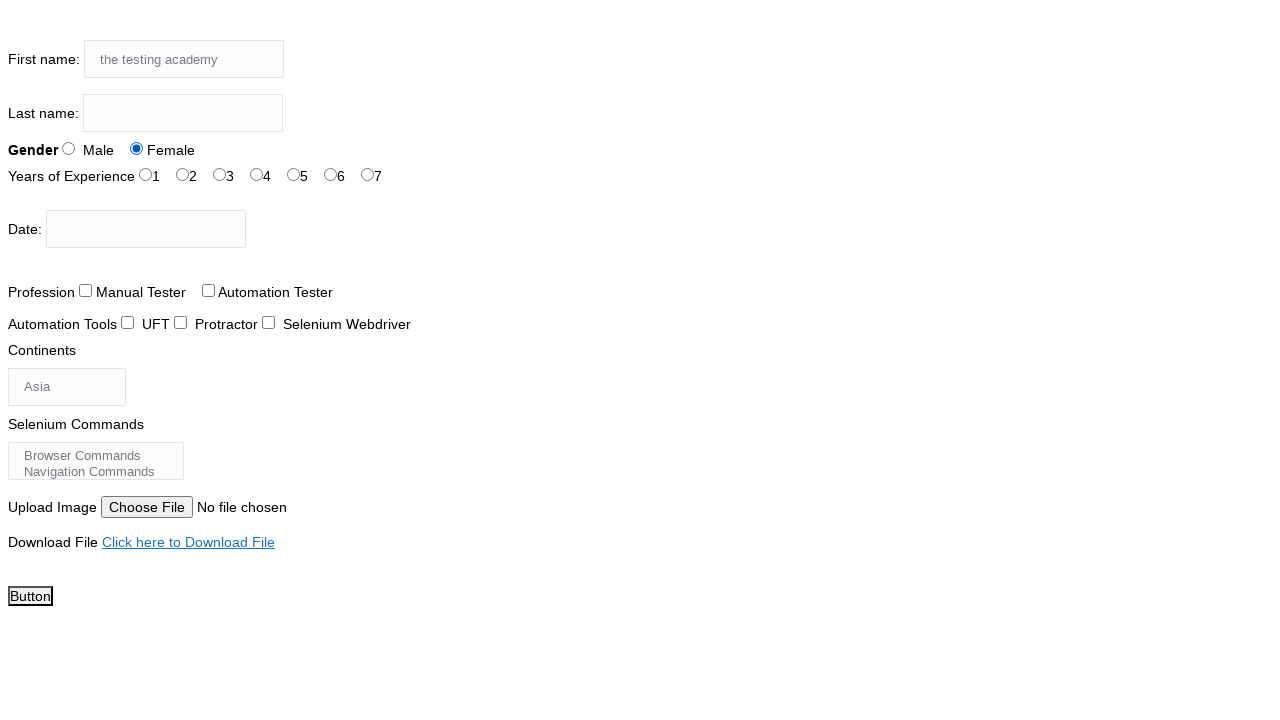

Checked checkbox for tool 1 at (180, 322) on #tool-1
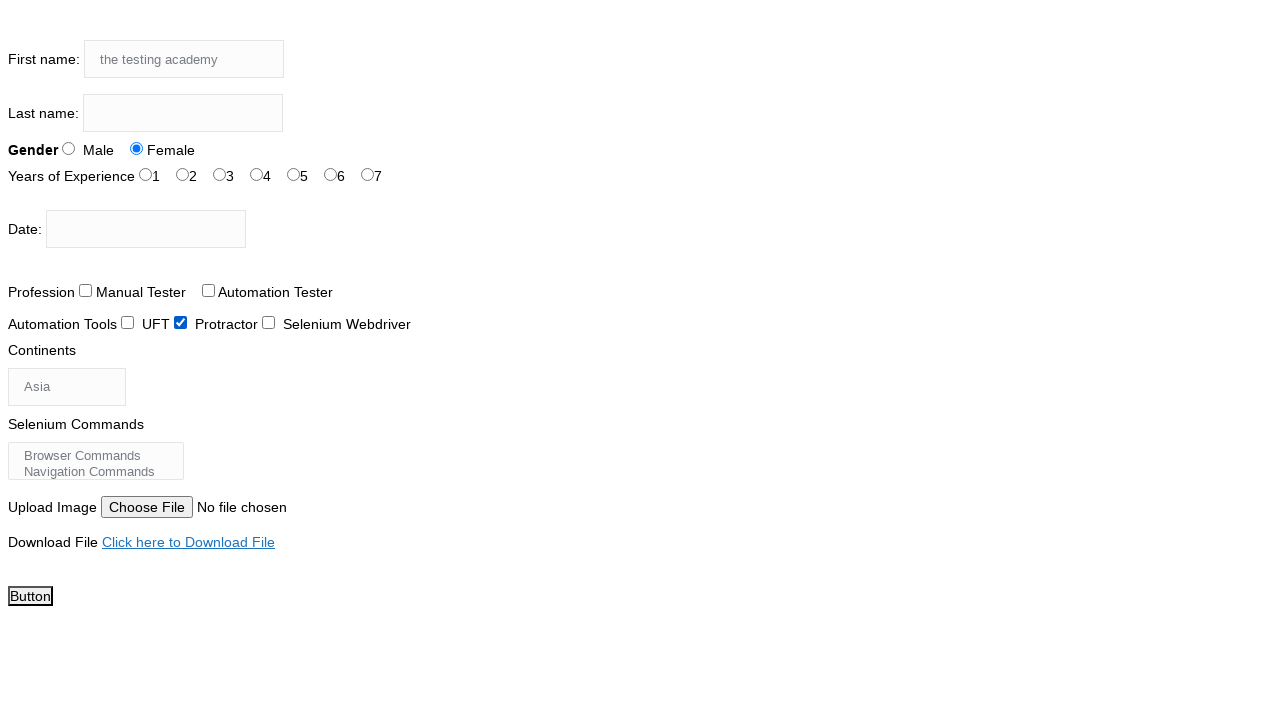

Checked checkbox for profession 0 at (86, 290) on #profession-0
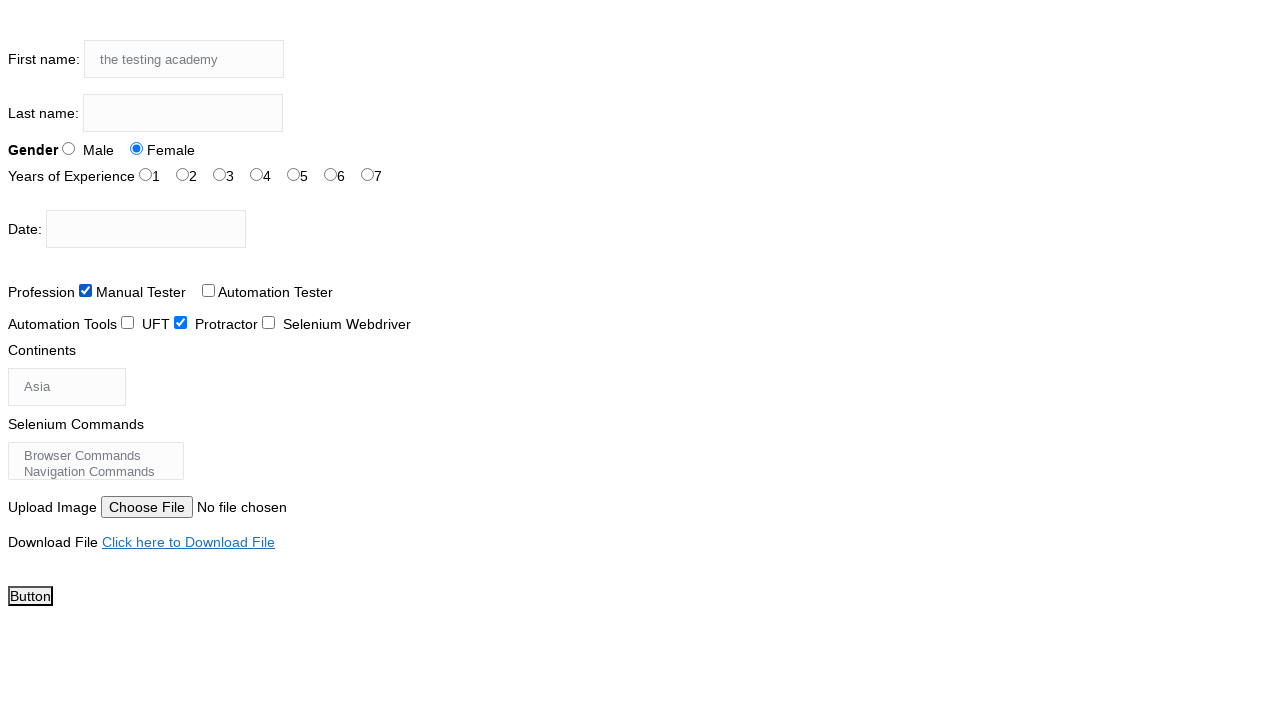

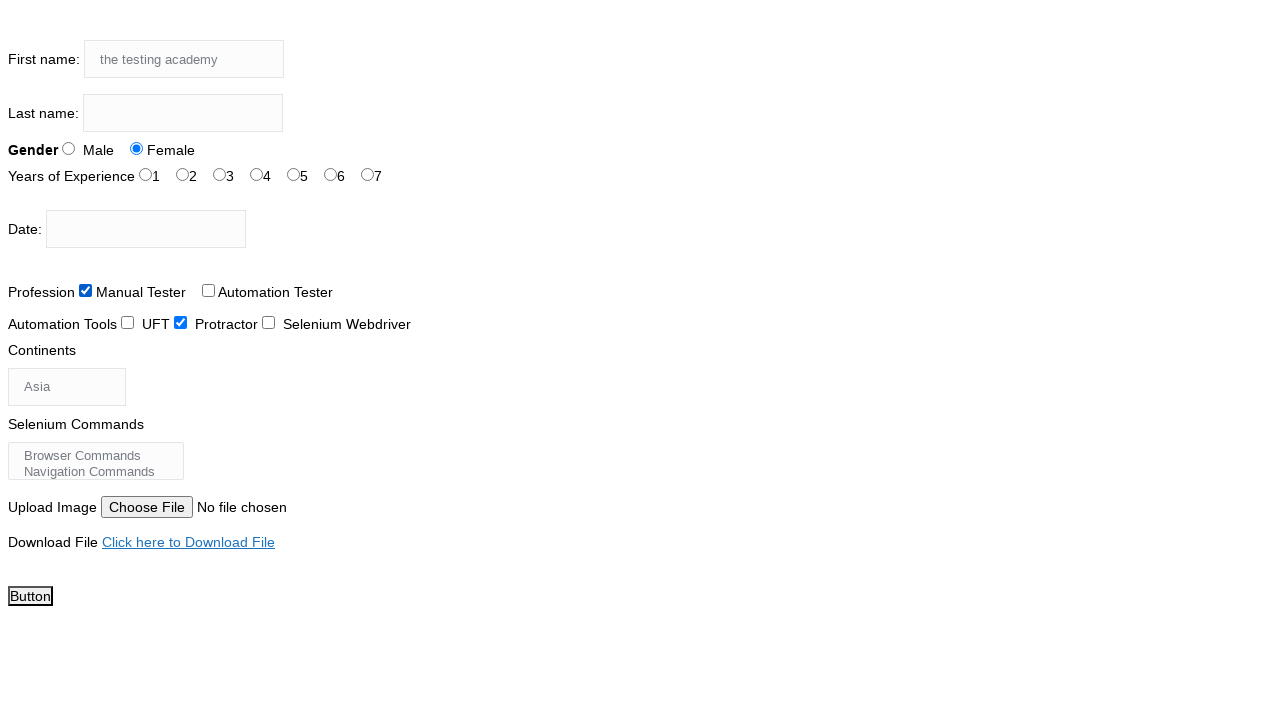